Tests JavaScript prompt alert handling by clicking a button to trigger a prompt, entering text into the alert, and accepting it.

Starting URL: http://the-internet.herokuapp.com/javascript_alerts

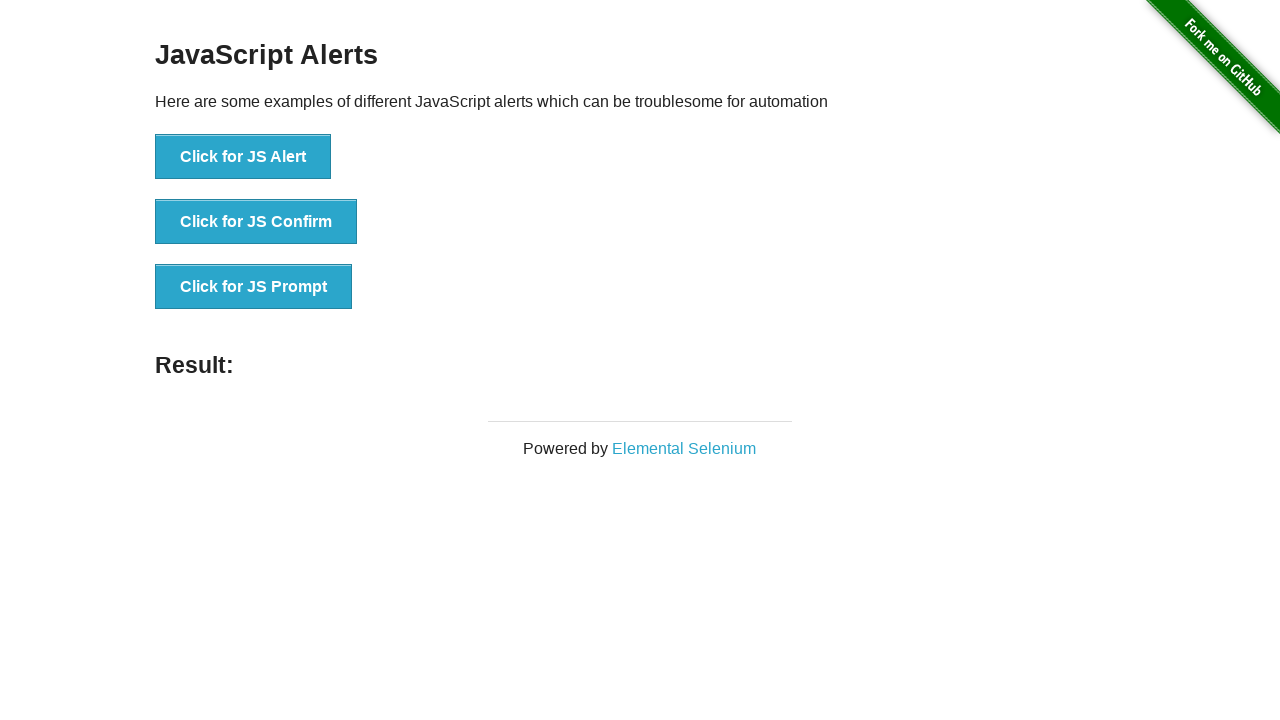

Clicked 'Click for JS Prompt' button to trigger the prompt alert at (254, 287) on xpath=//button[contains(text(), 'Click for JS Prompt')]
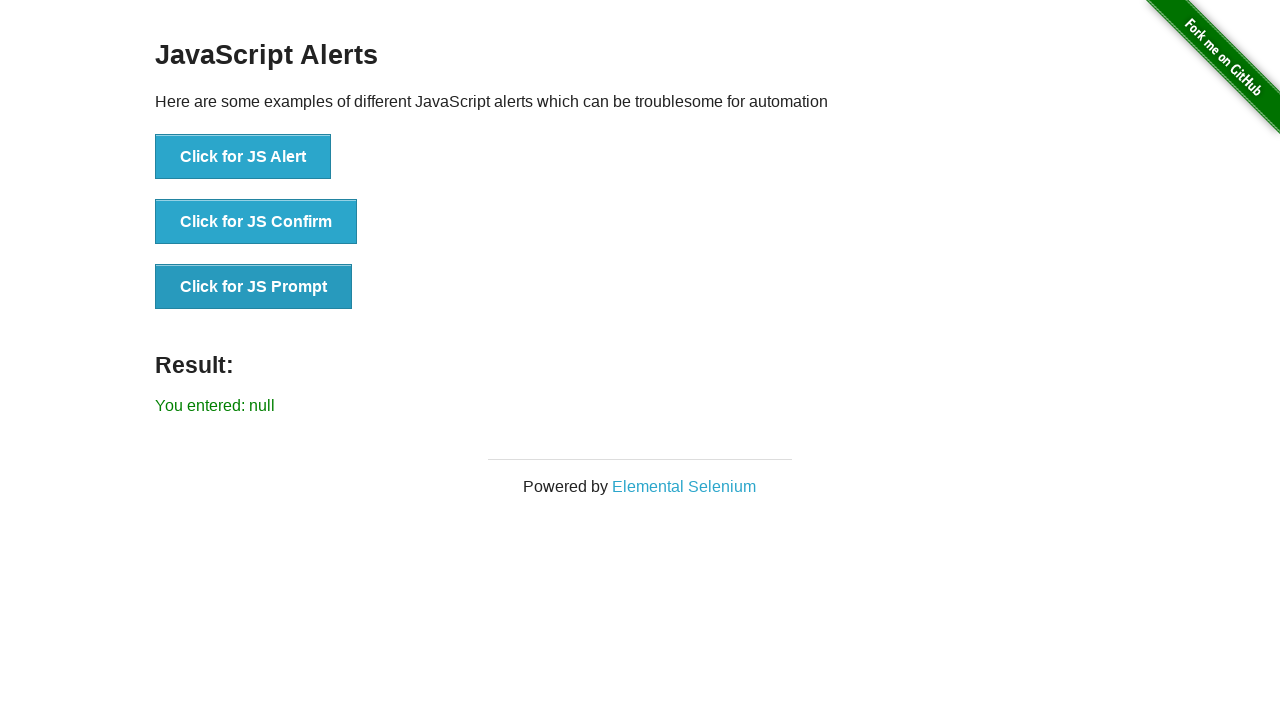

Set up dialog handler to accept prompts with 'Hello World' text
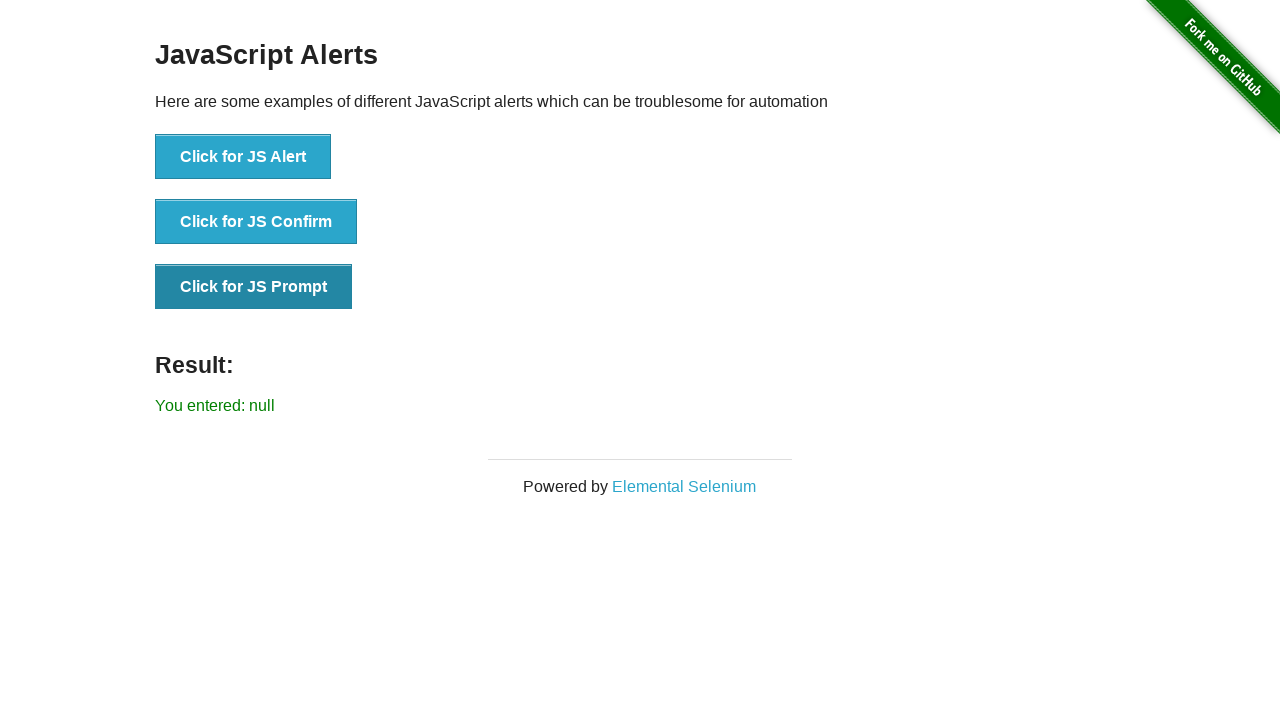

Clicked 'Click for JS Prompt' button again to trigger dialog with handler active at (254, 287) on xpath=//button[contains(text(), 'Click for JS Prompt')]
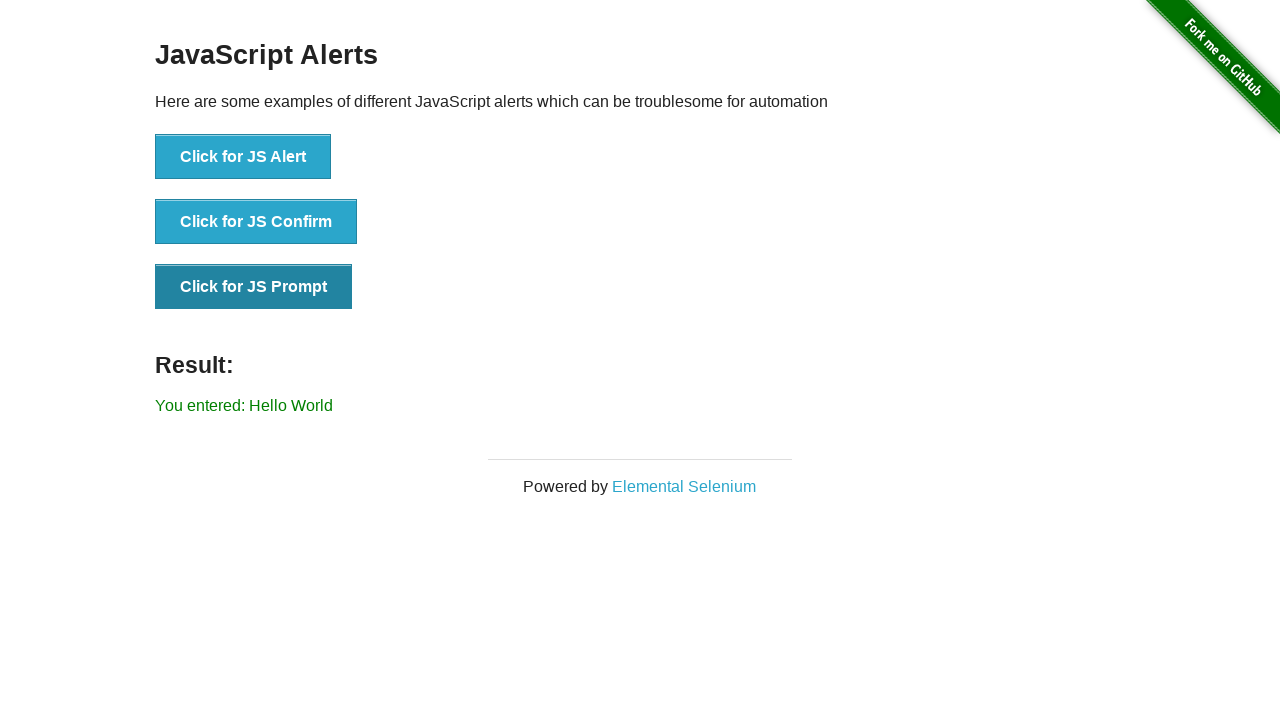

Result element appeared after accepting the prompt with 'Hello World'
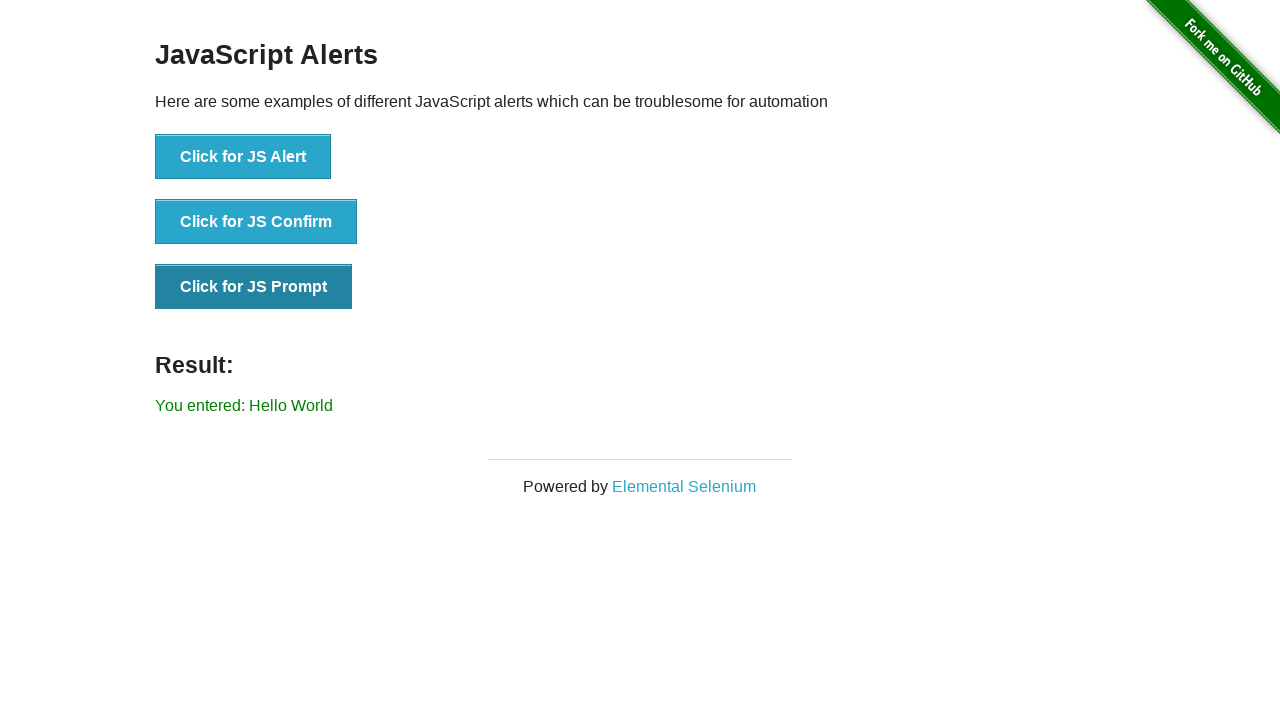

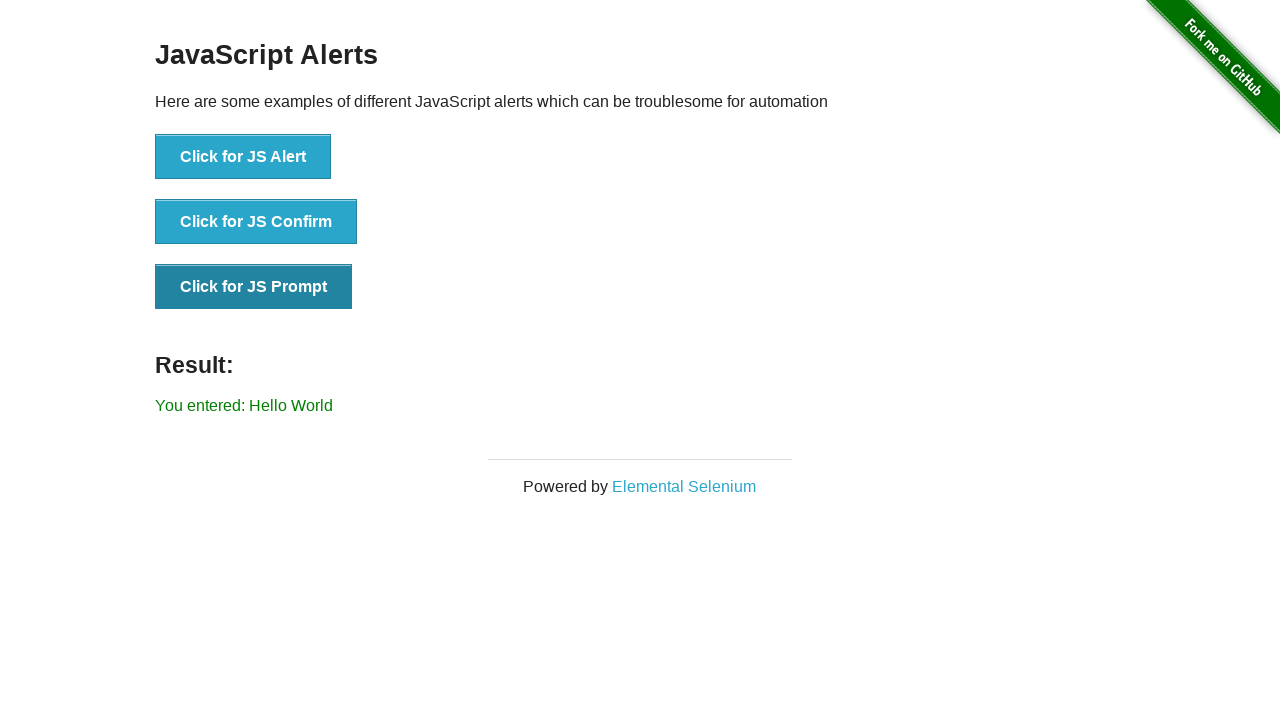